Tests a StackBlitz Angular form by clicking run project button and checking submit button state

Starting URL: https://angular-reactive-forms-zvzqvd.stackblitz.io/

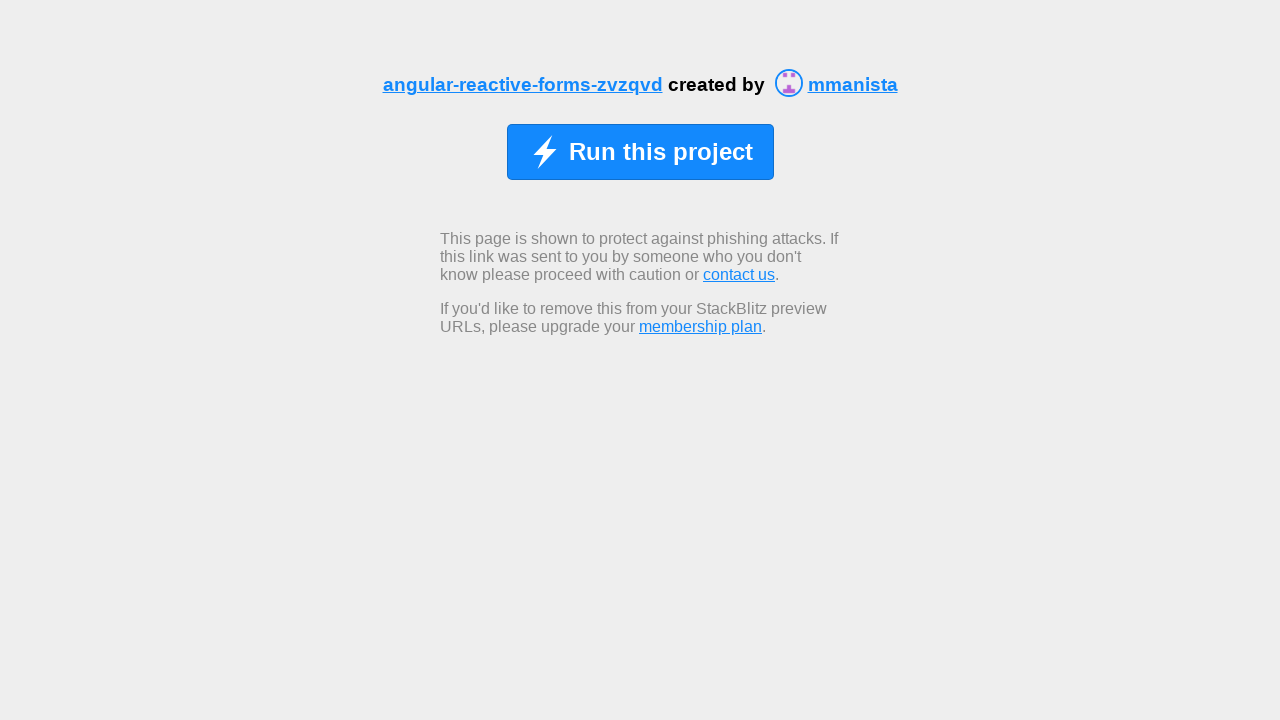

Clicked 'Run this project' button to start Angular form at (660, 152) on xpath=//span[normalize-space()='Run this project']
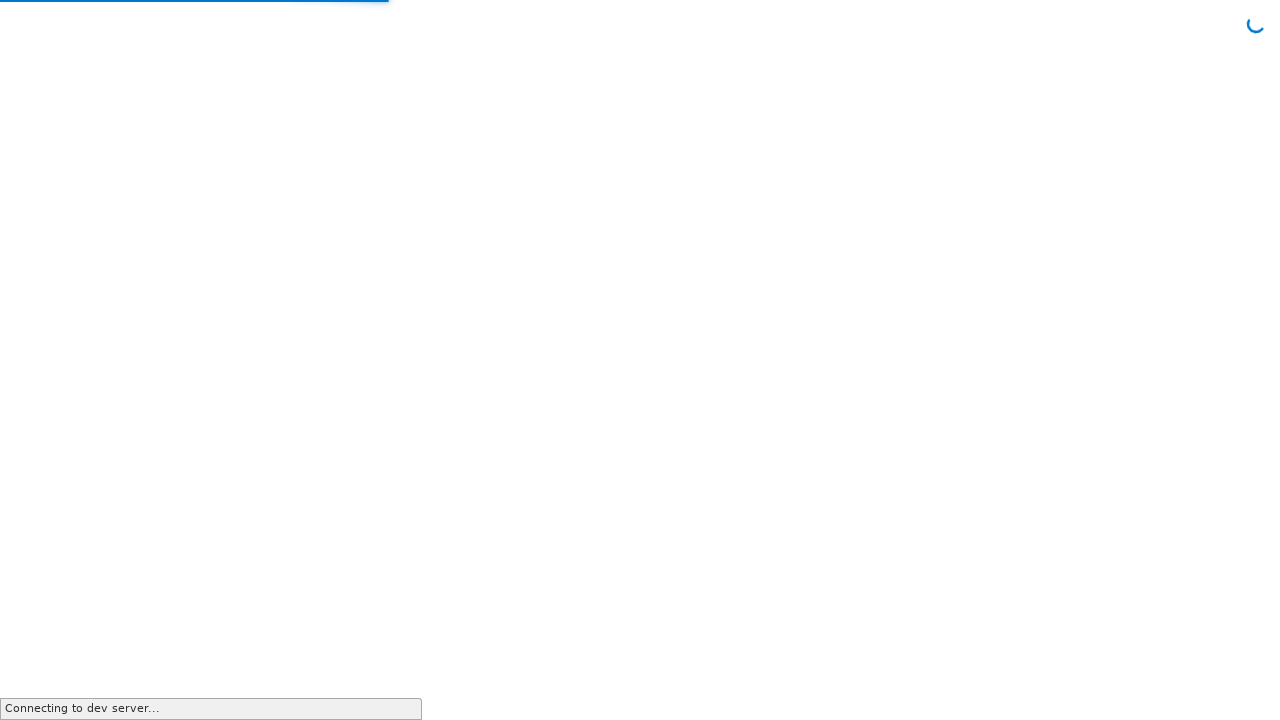

Submit button appeared on the page
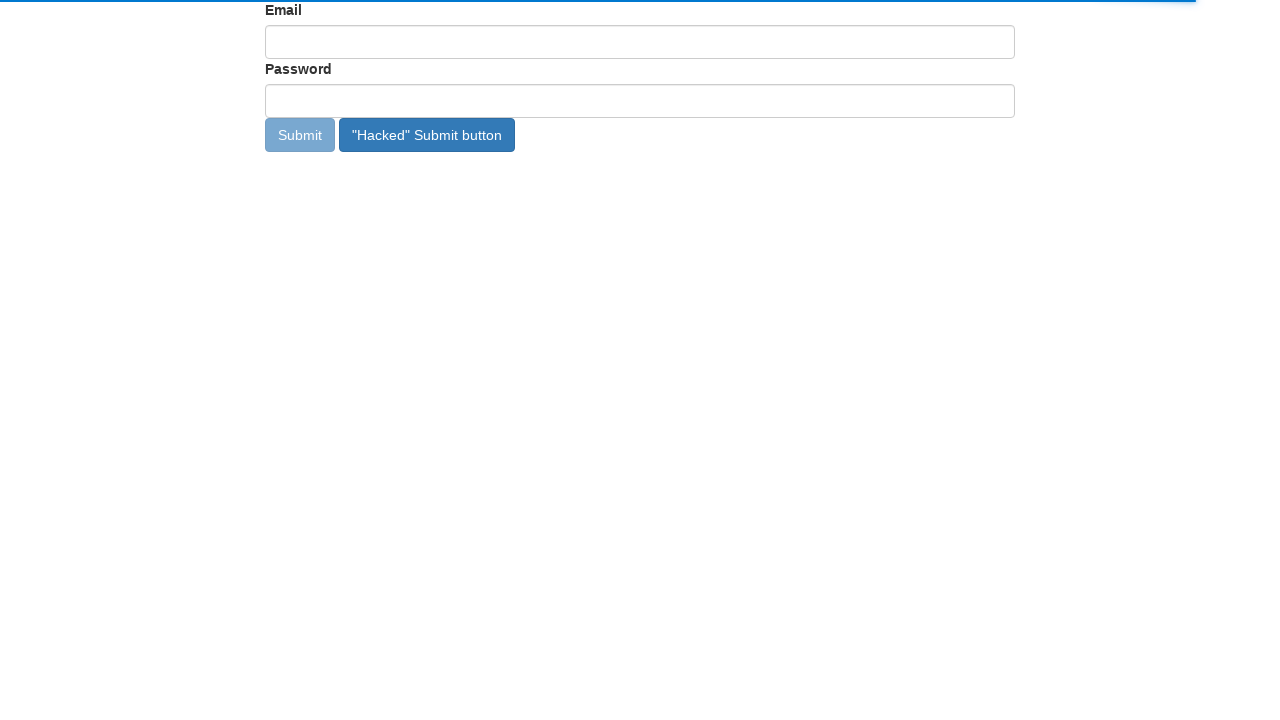

Located the Submit button element
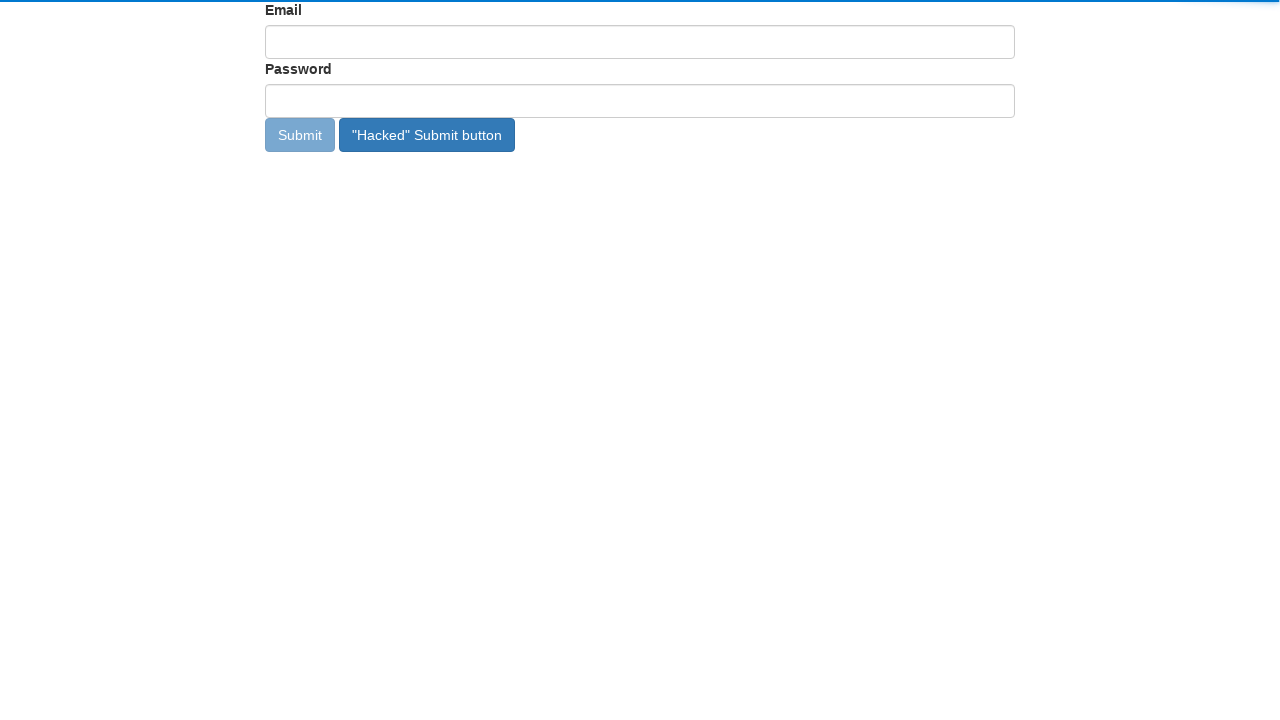

Checked Submit button visibility: True
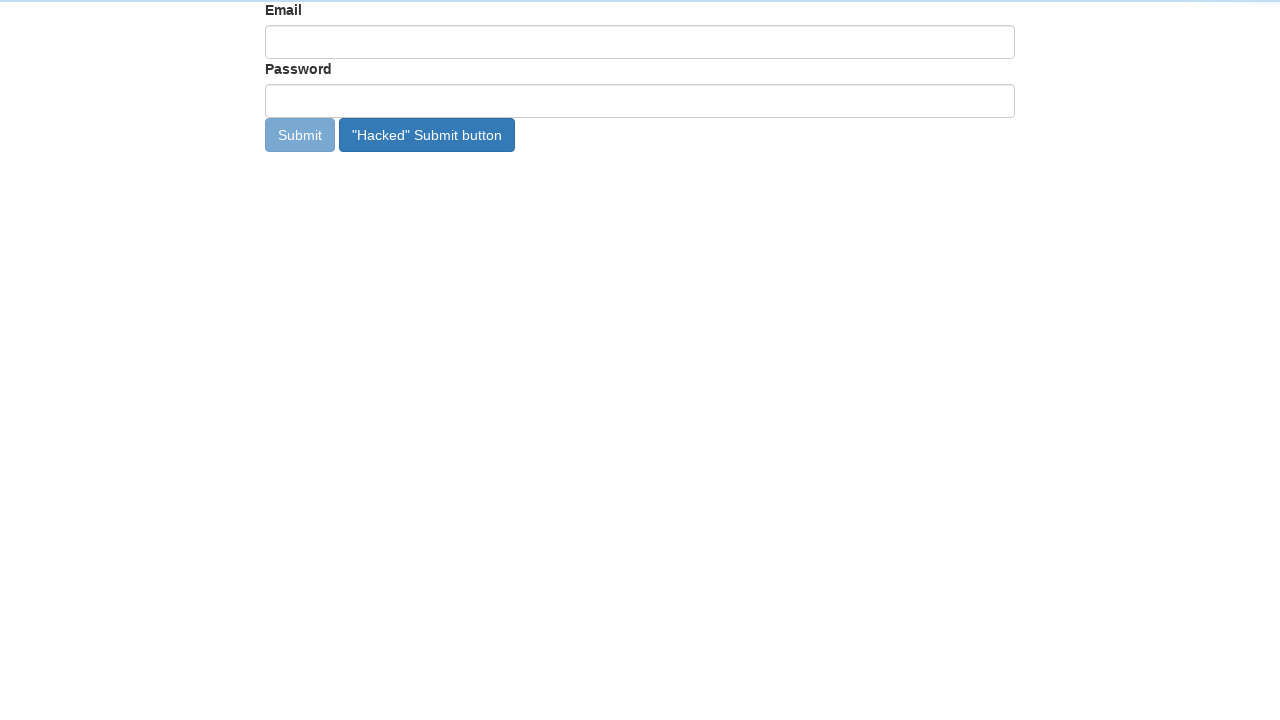

Checked Submit button enabled state: False
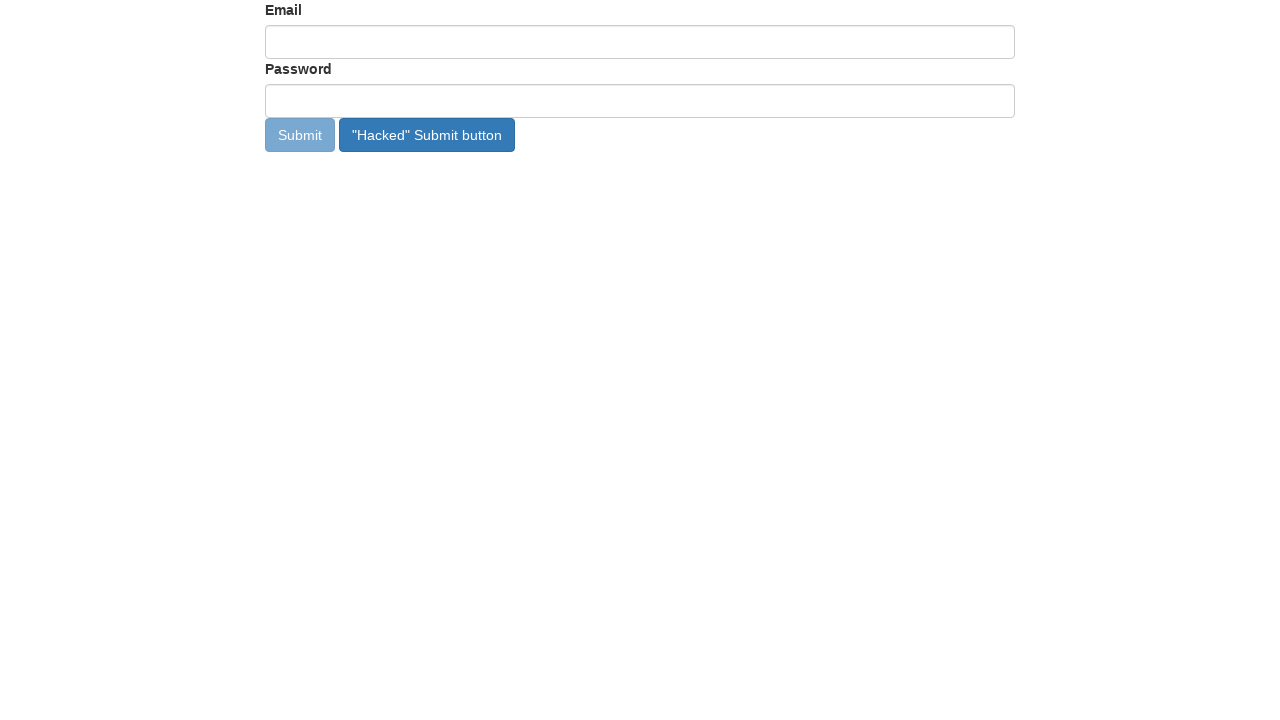

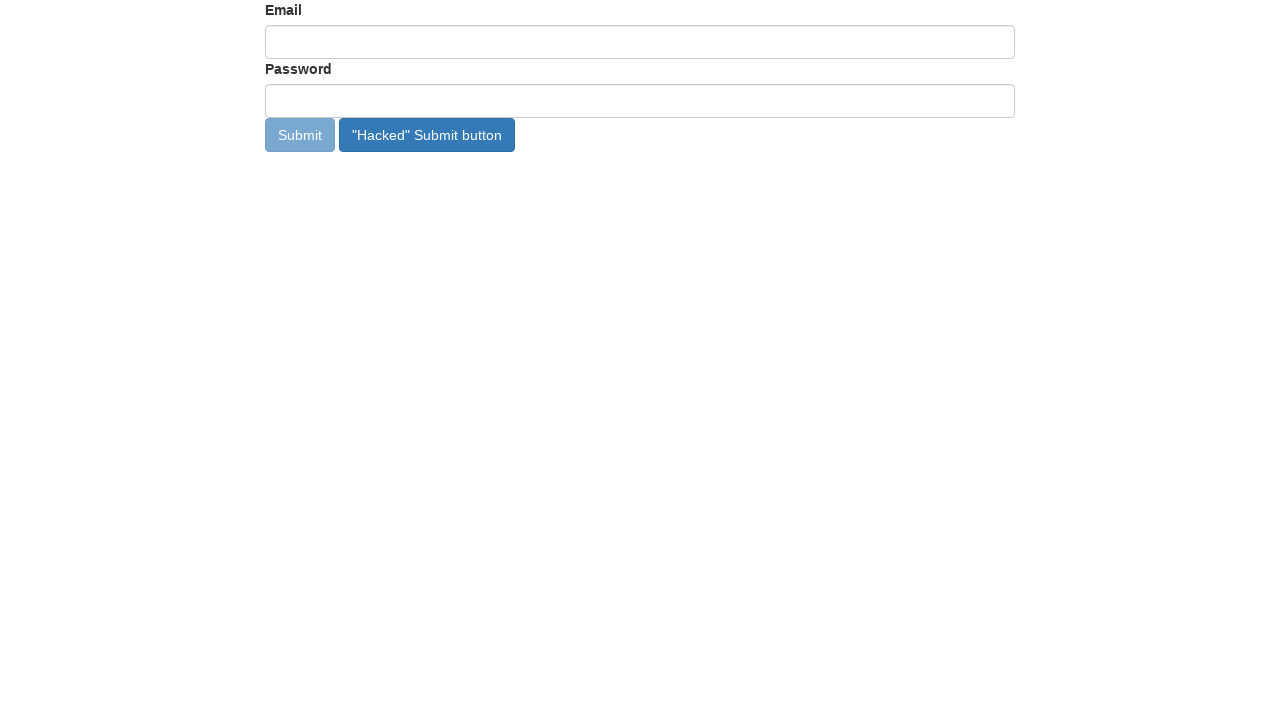